Navigates to the Selenium official website and clicks on the search button placeholder to open the search dialog

Starting URL: https://www.selenium.dev/

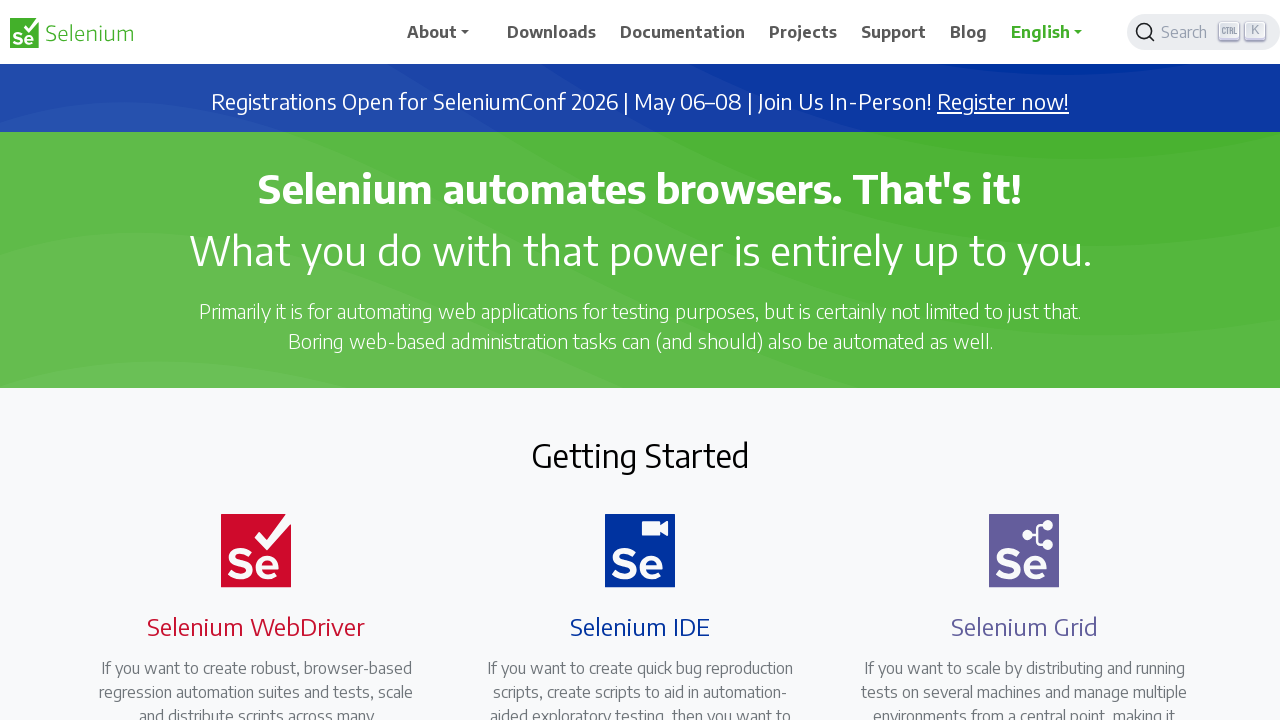

Navigated to Selenium official website
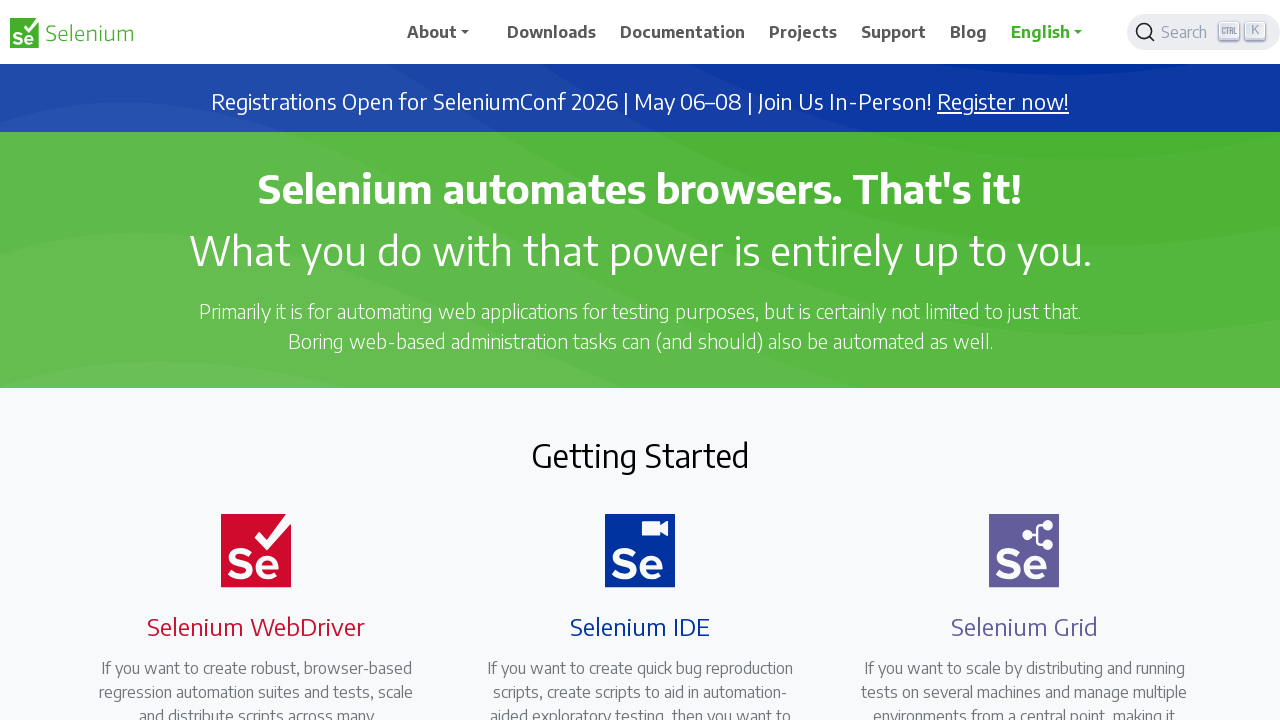

Clicked search button placeholder to open search dialog at (1187, 32) on span.DocSearch-Button-Placeholder
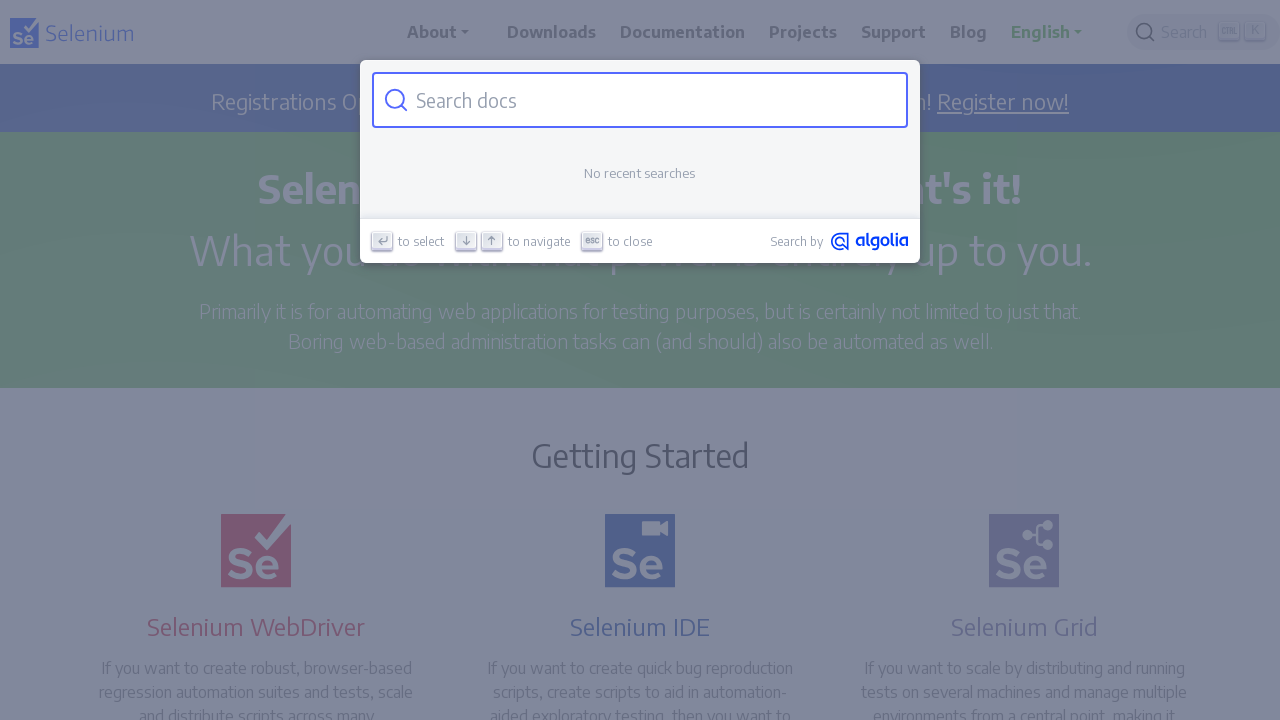

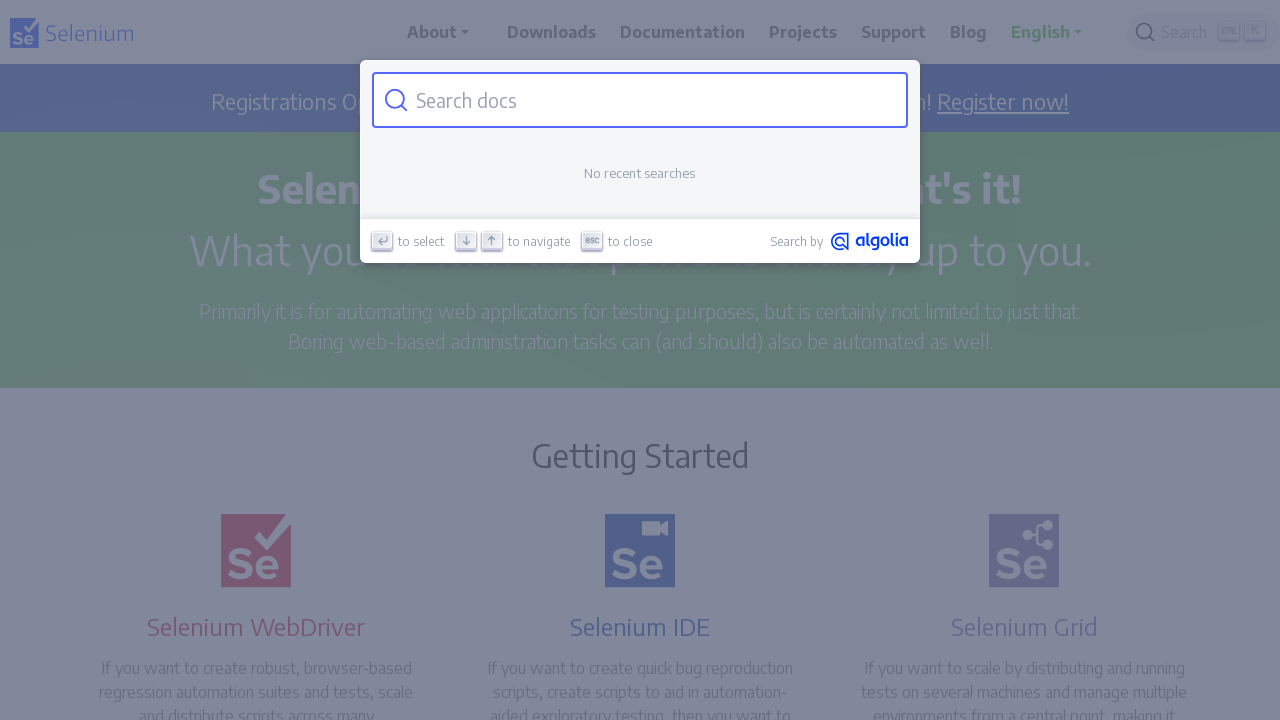